Tests editing a todo item by double-clicking and changing its text

Starting URL: https://demo.playwright.dev/todomvc

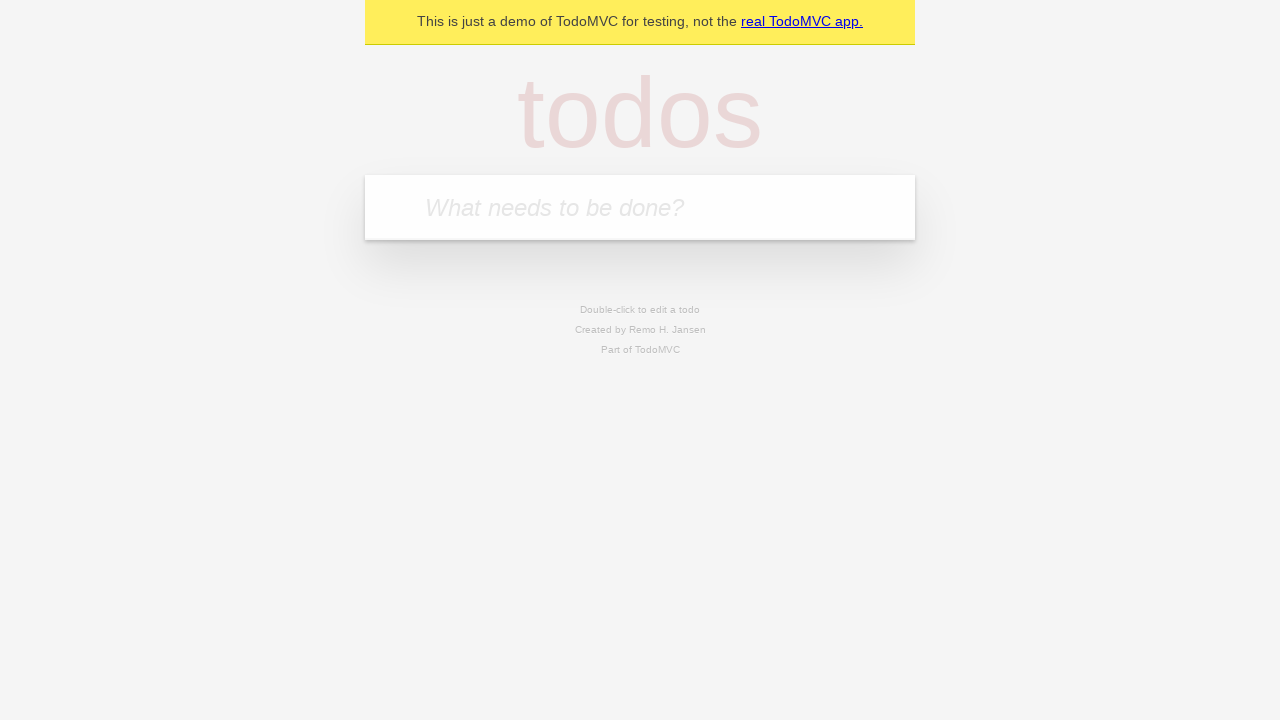

Filled new todo input with 'buy some cheese' on .new-todo
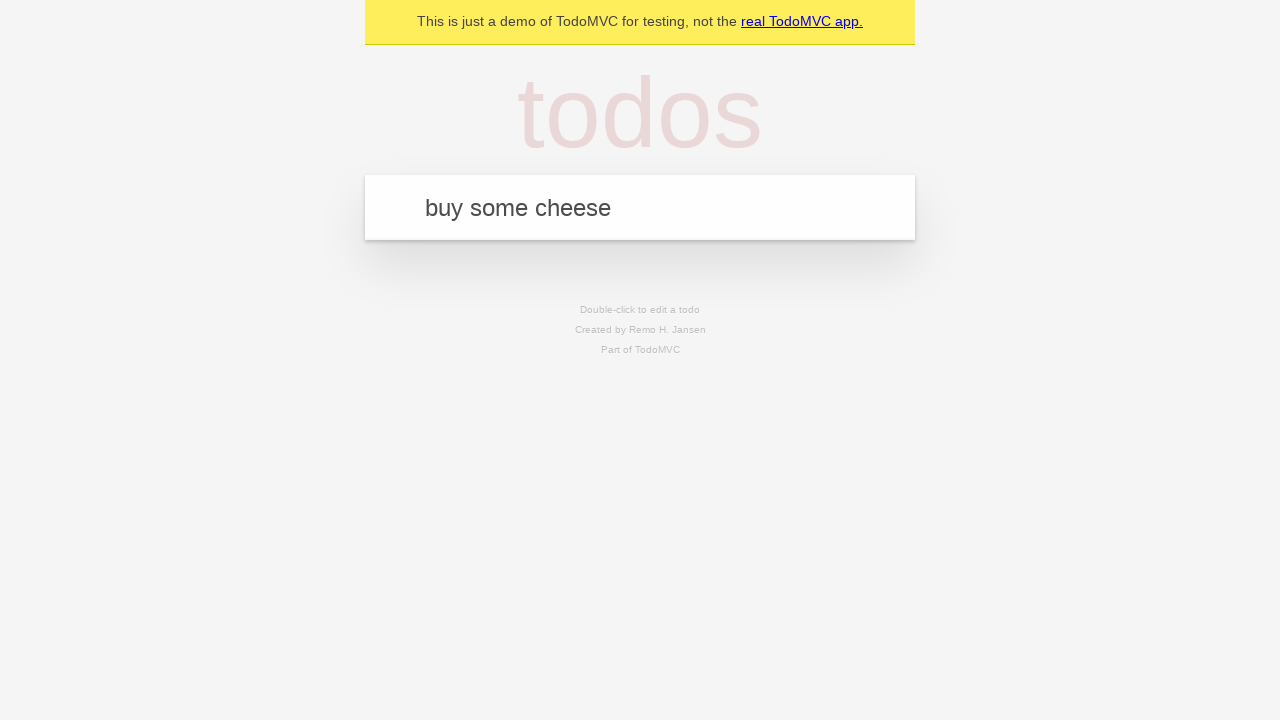

Pressed Enter to create first todo on .new-todo
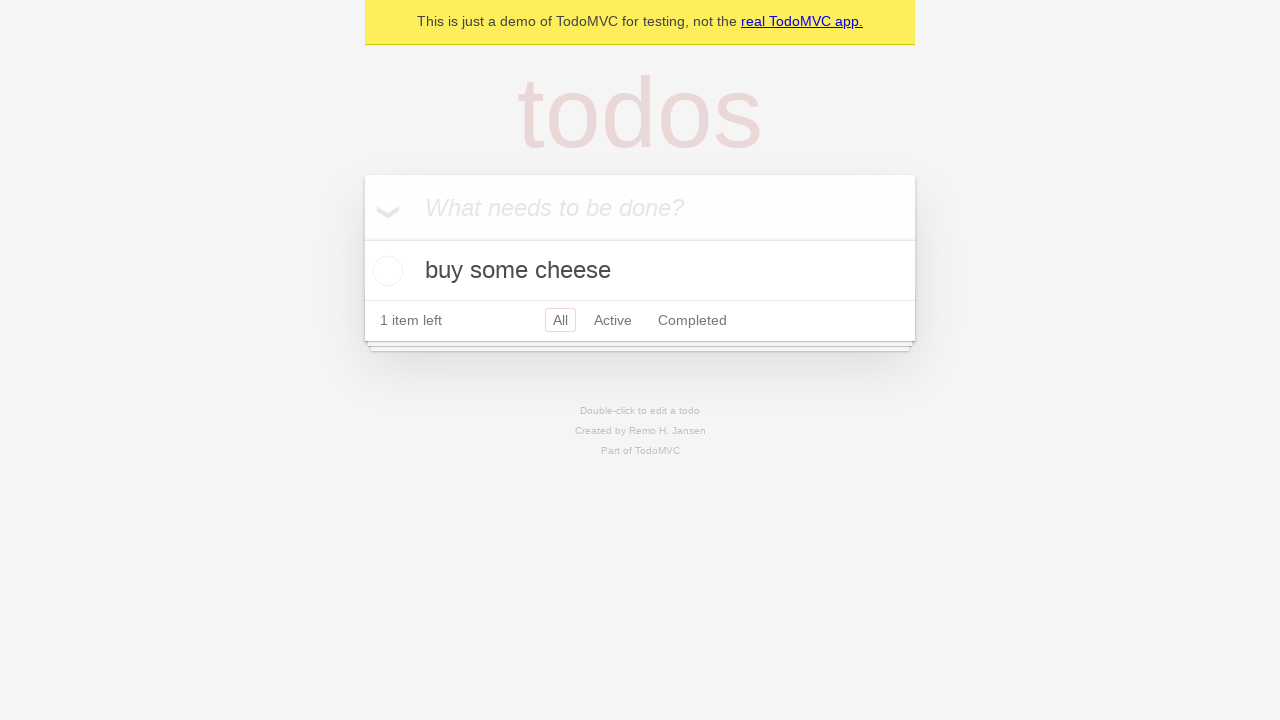

Filled new todo input with 'feed the cat' on .new-todo
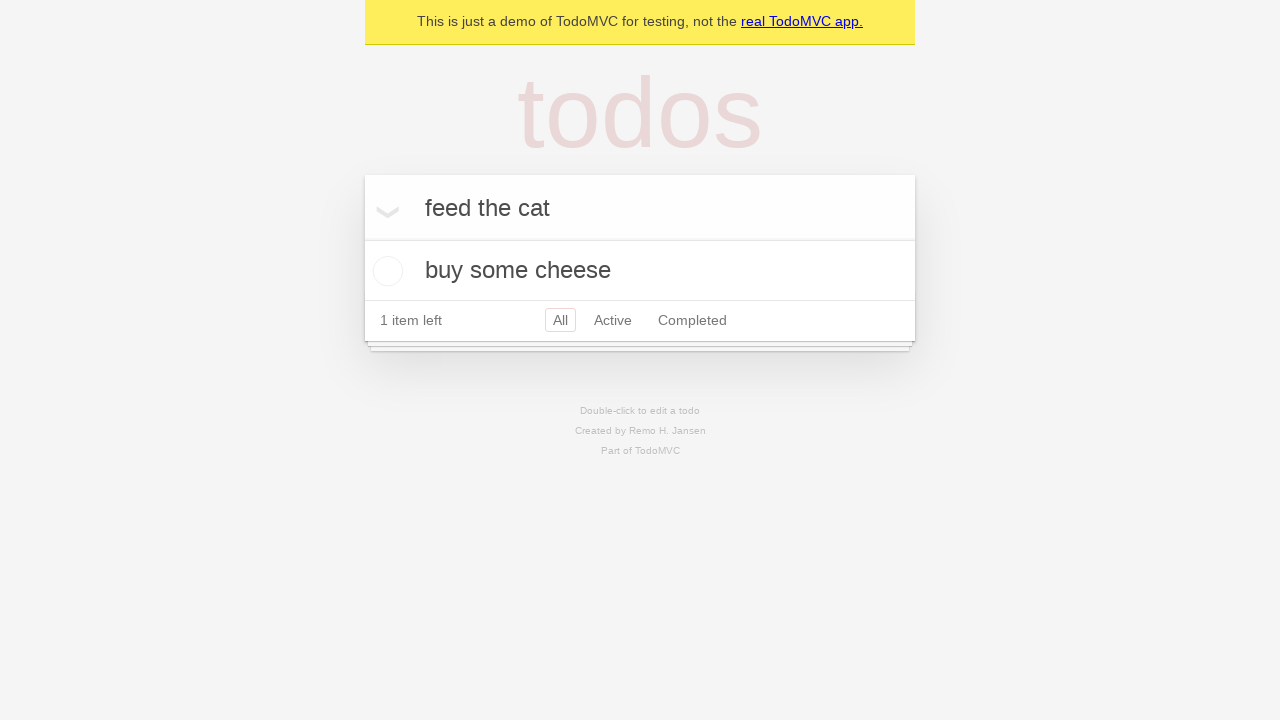

Pressed Enter to create second todo on .new-todo
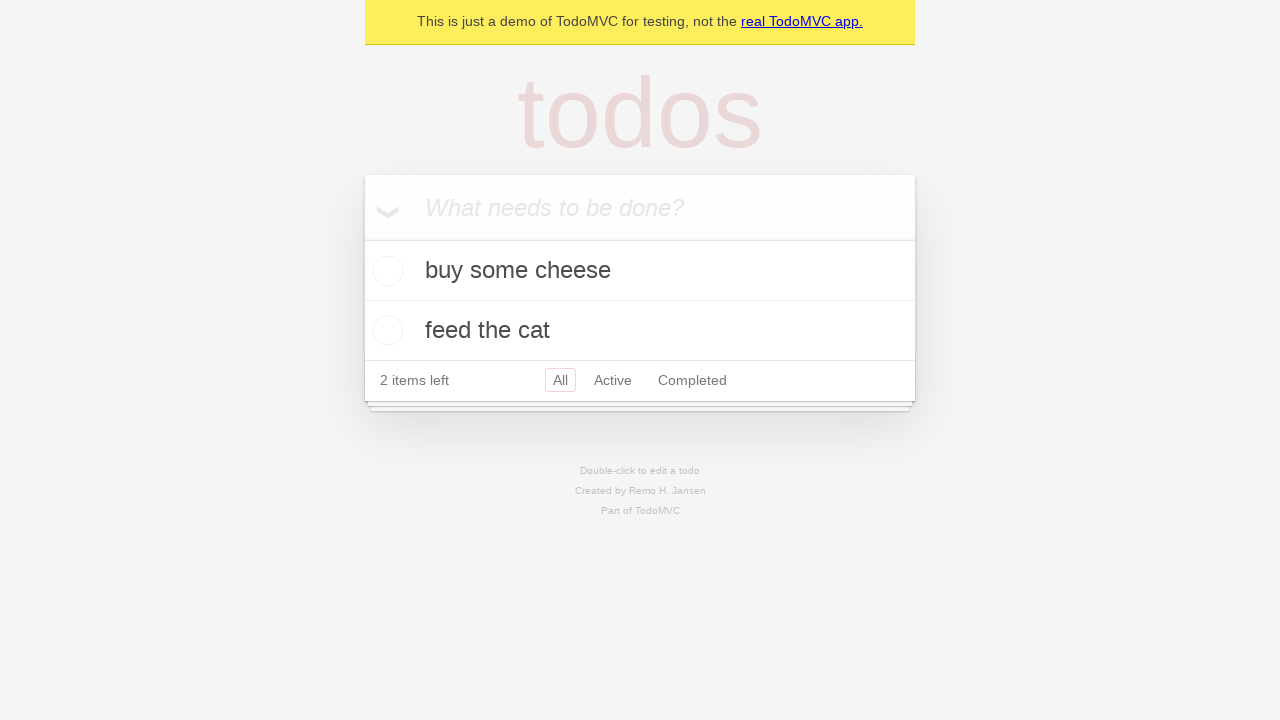

Filled new todo input with 'book a doctors appointment' on .new-todo
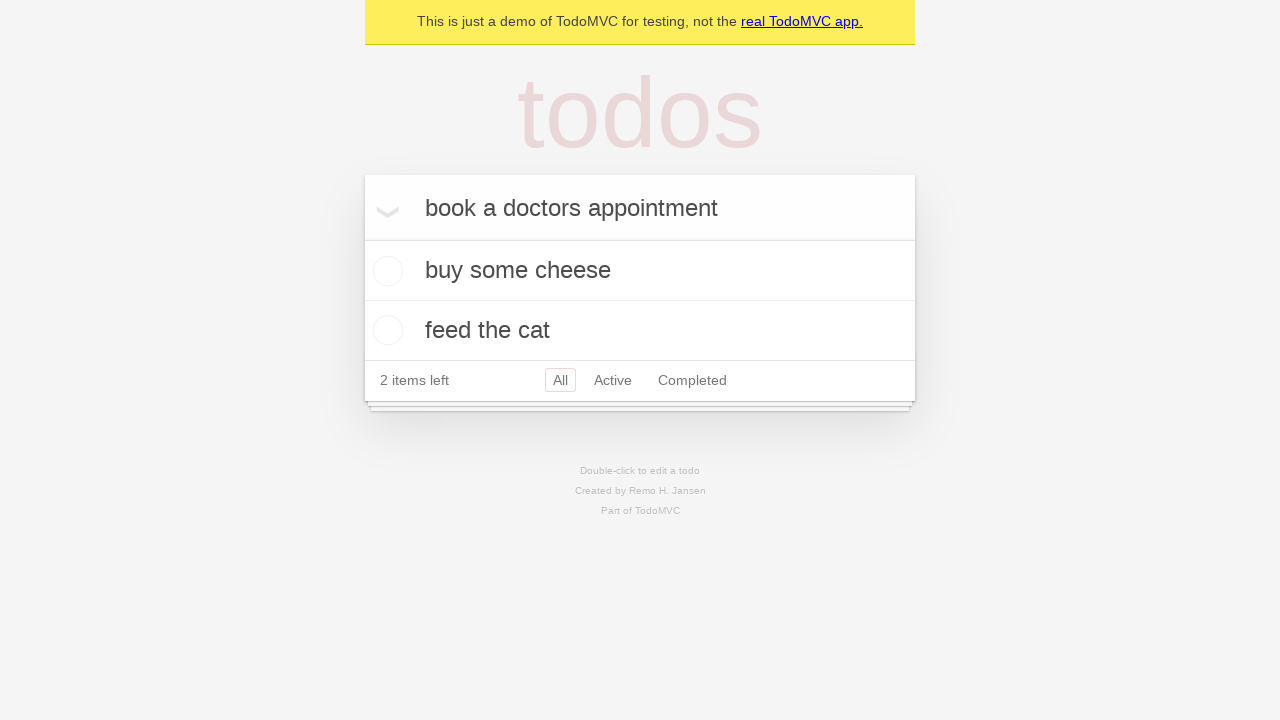

Pressed Enter to create third todo on .new-todo
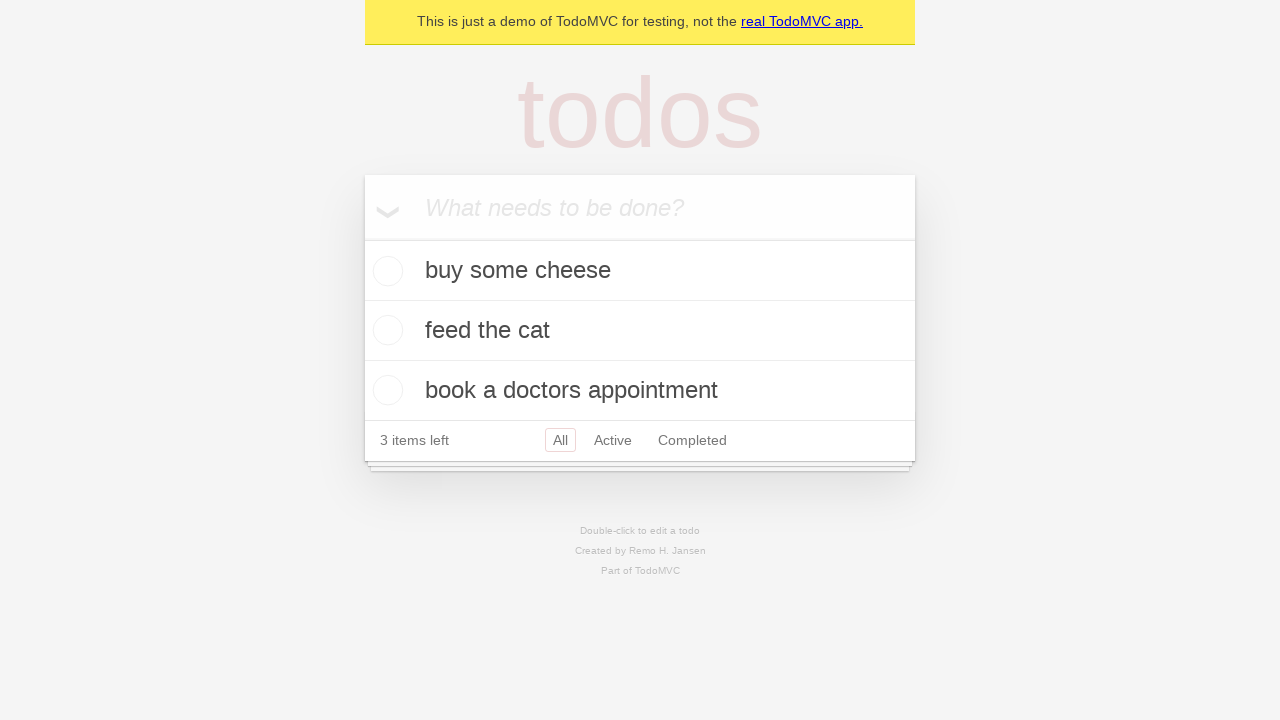

Double-clicked second todo item to enter edit mode at (640, 331) on .todo-list li >> nth=1
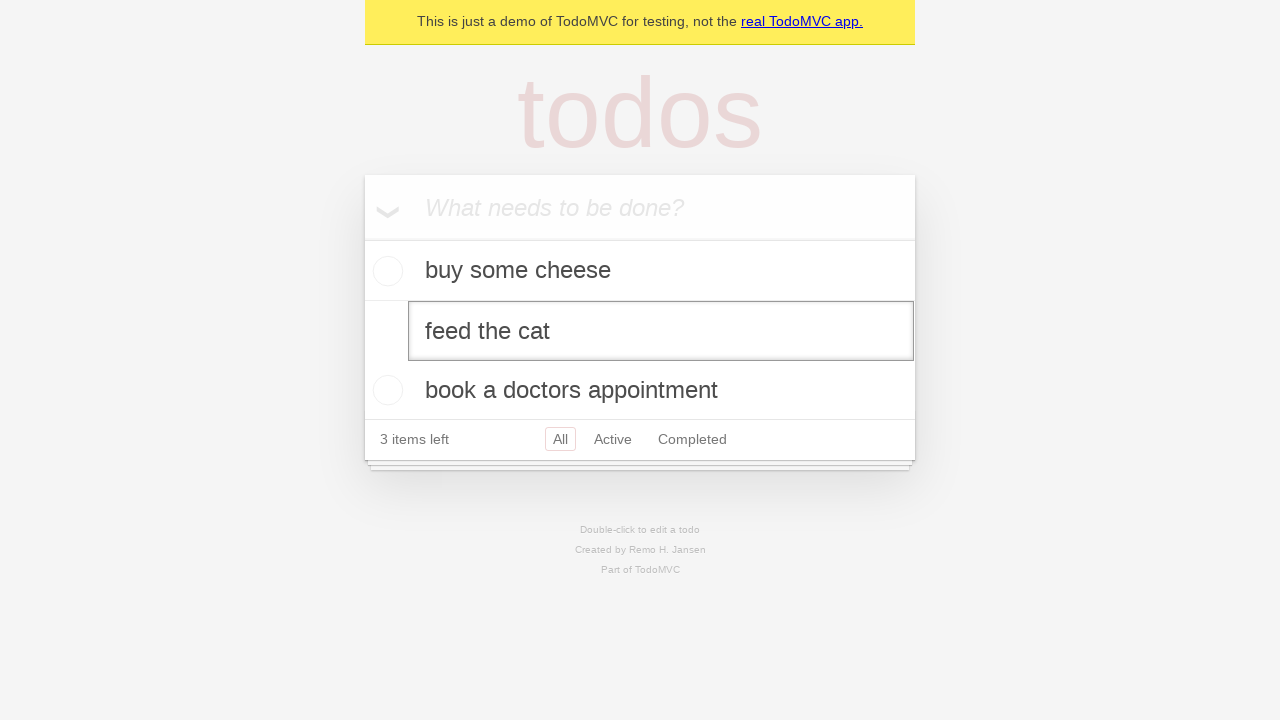

Changed todo text from 'feed the cat' to 'buy some sausages' on .todo-list li >> nth=1 >> .edit
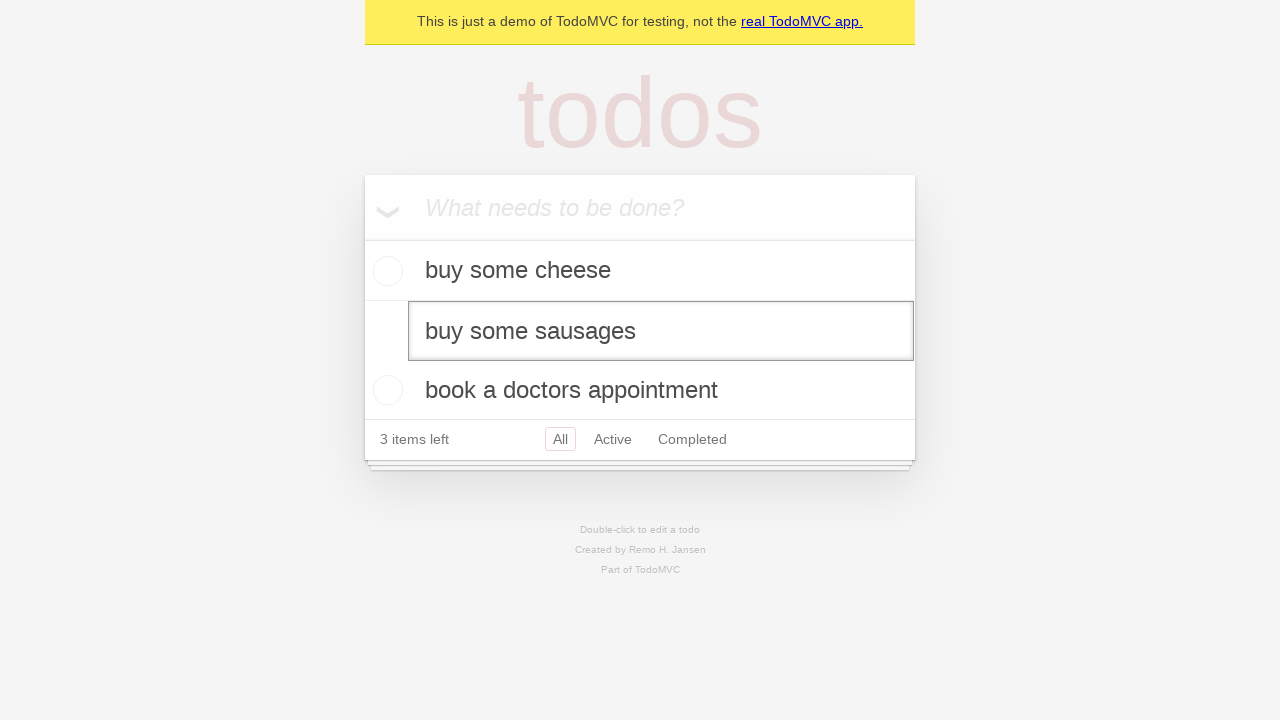

Pressed Enter to save the edited todo item on .todo-list li >> nth=1 >> .edit
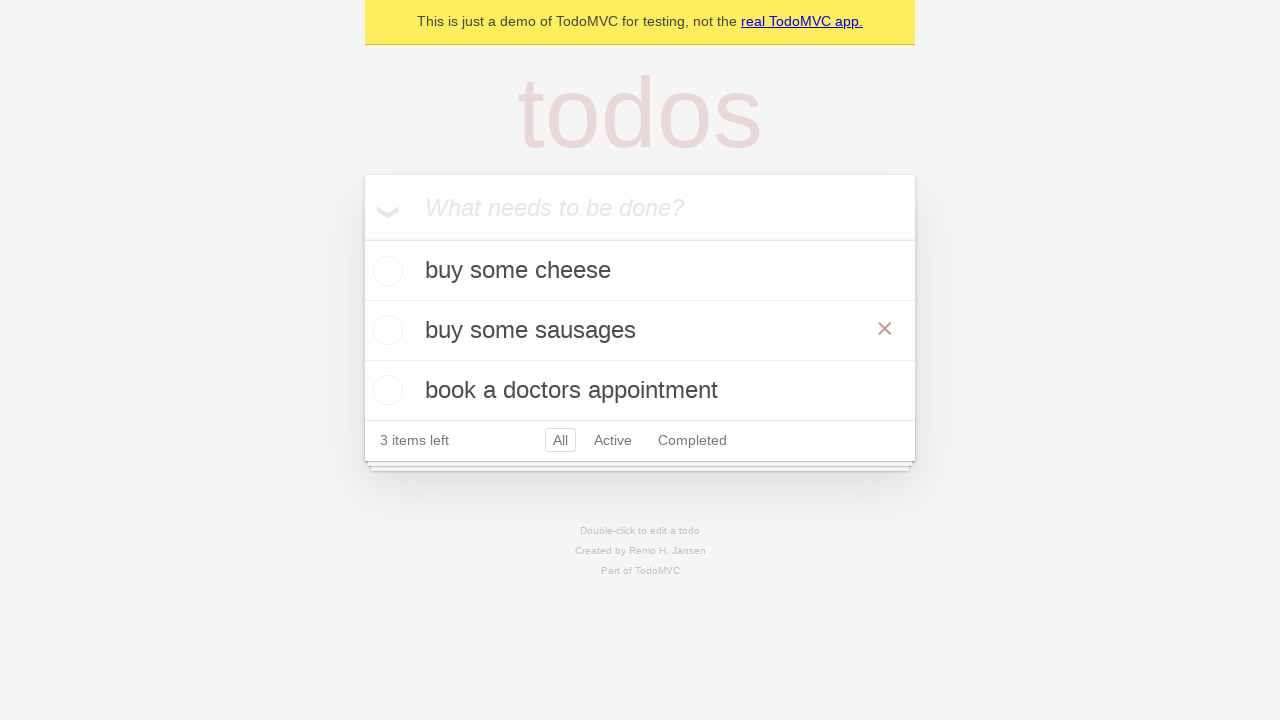

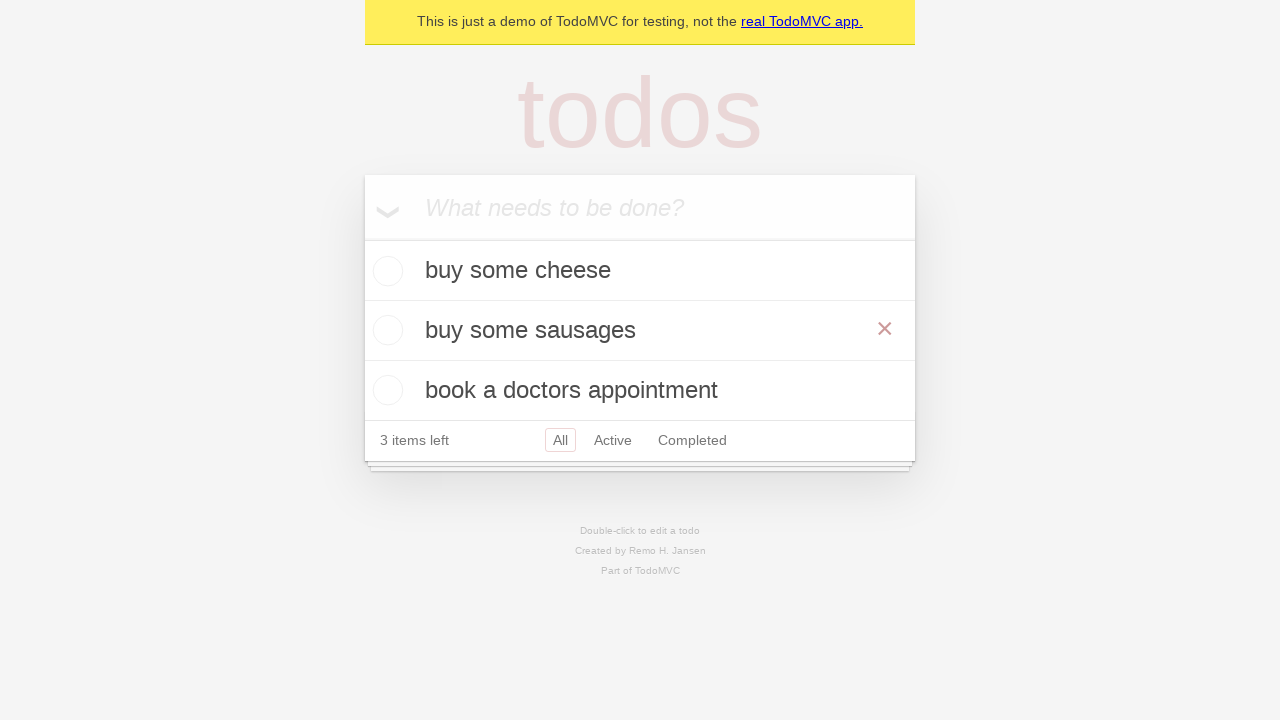